Tests double-click functionality by double-clicking a button and verifying the success message appears

Starting URL: https://demoqa.com/buttons

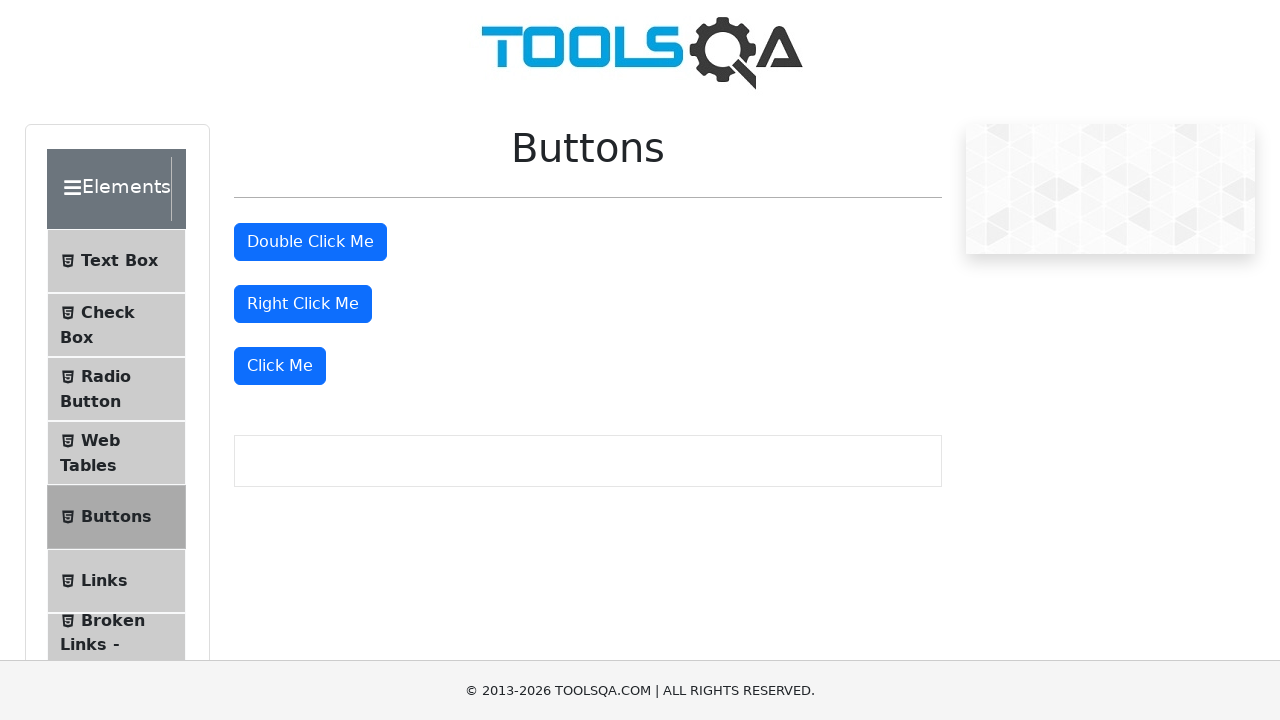

Double-clicked the double-click button at (310, 242) on button[id="doubleClickBtn"]
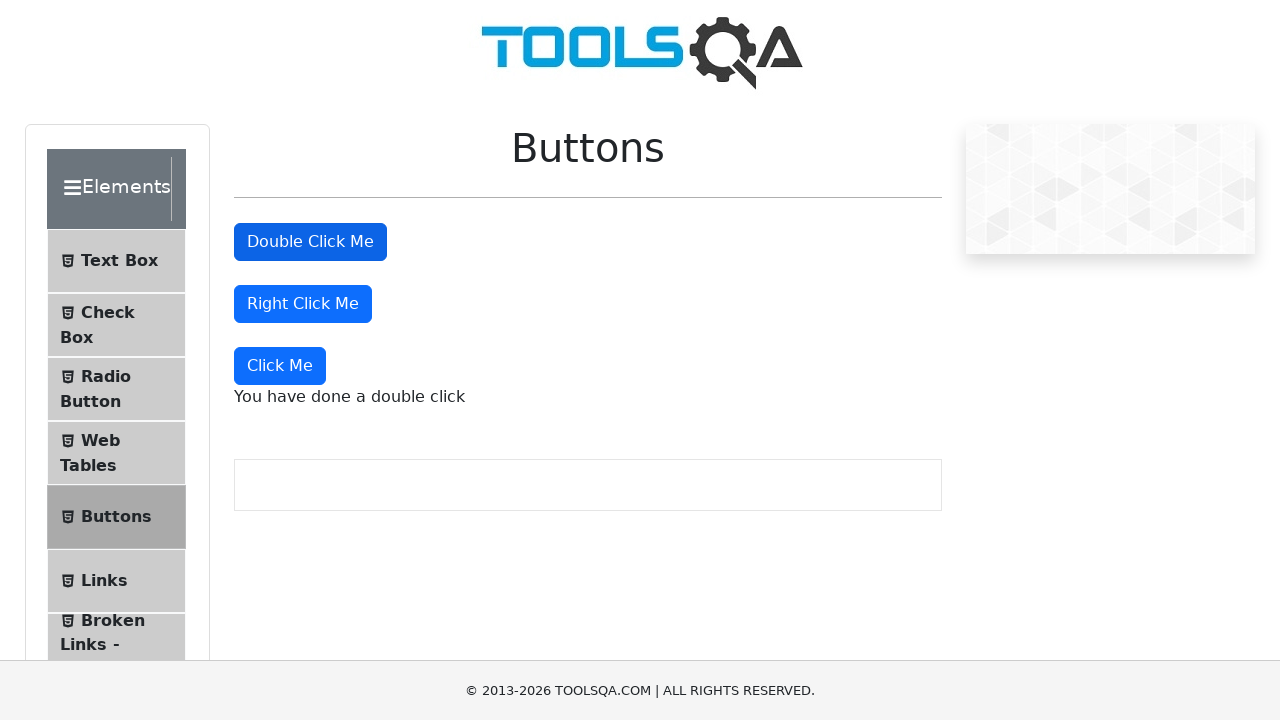

Double-click success message element loaded
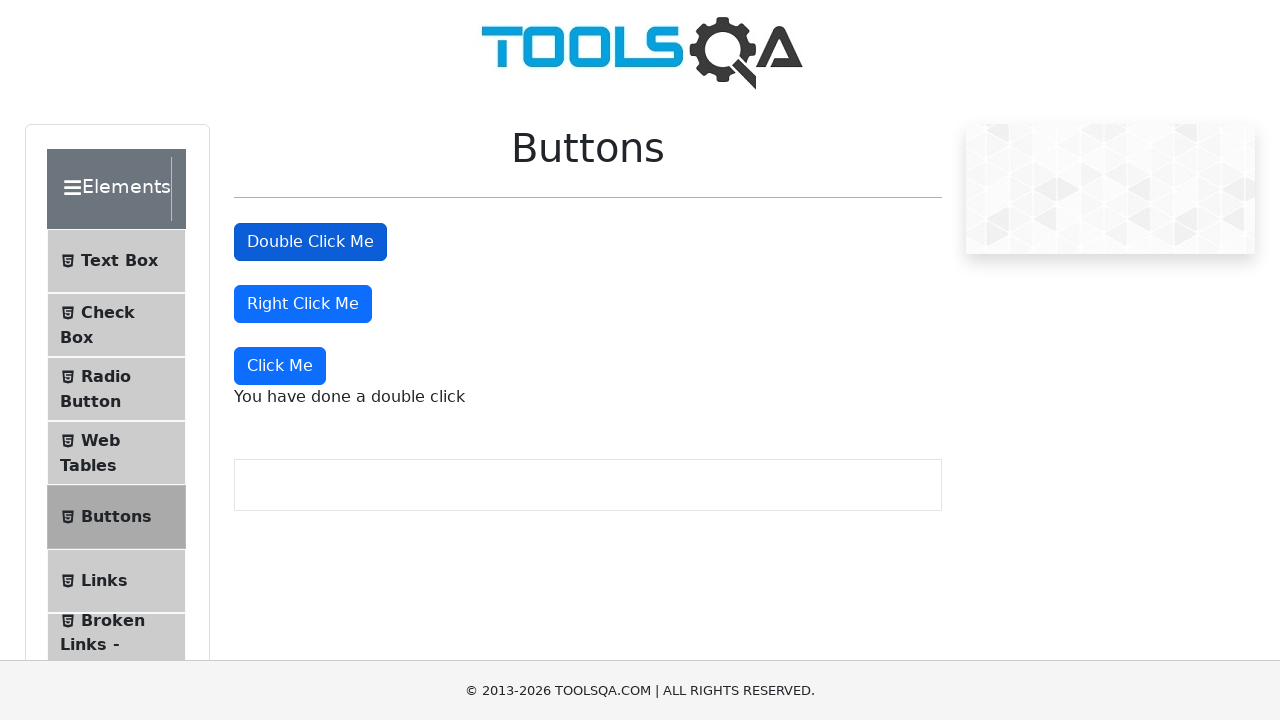

Verified double-click success message is visible
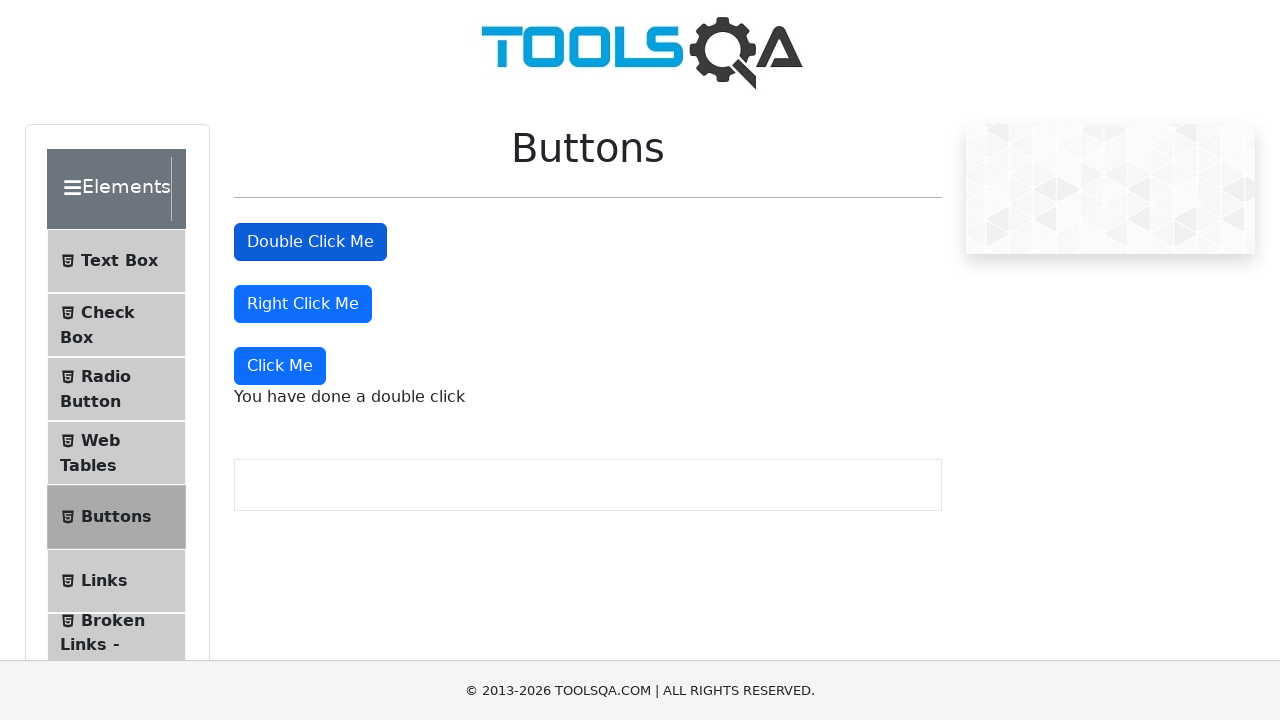

Verified double-click success message displays 'You have done a double click'
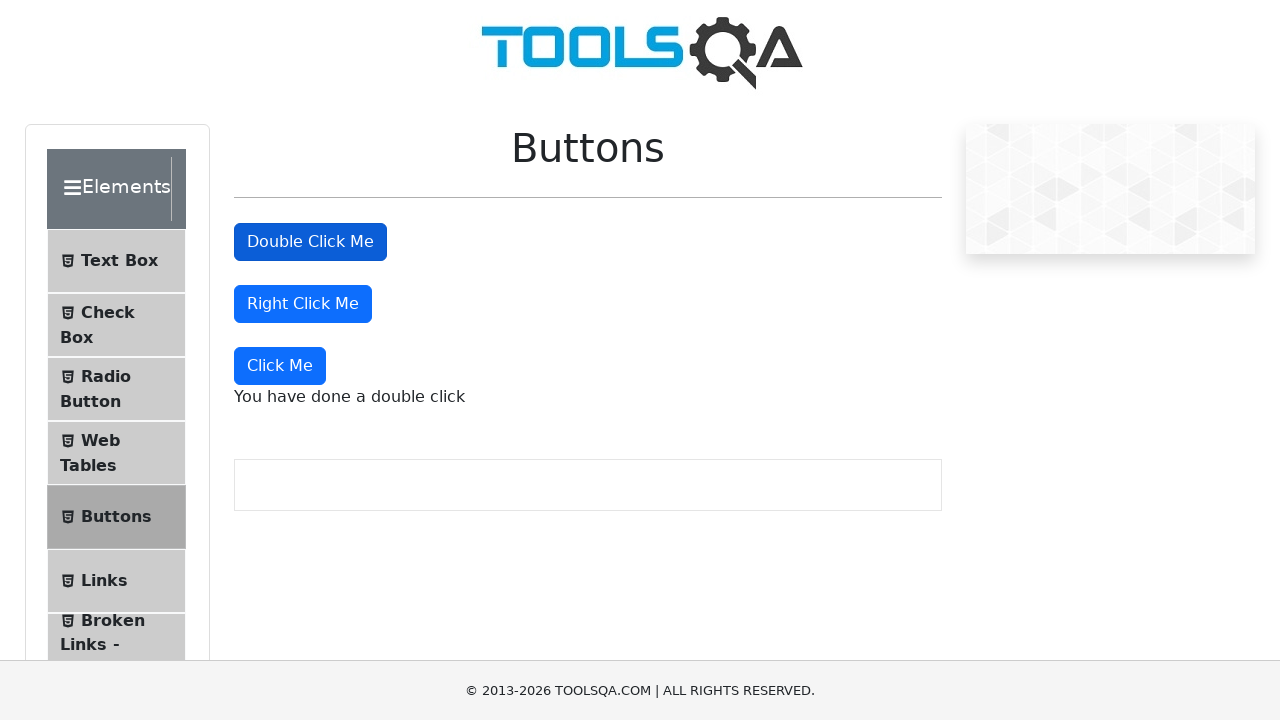

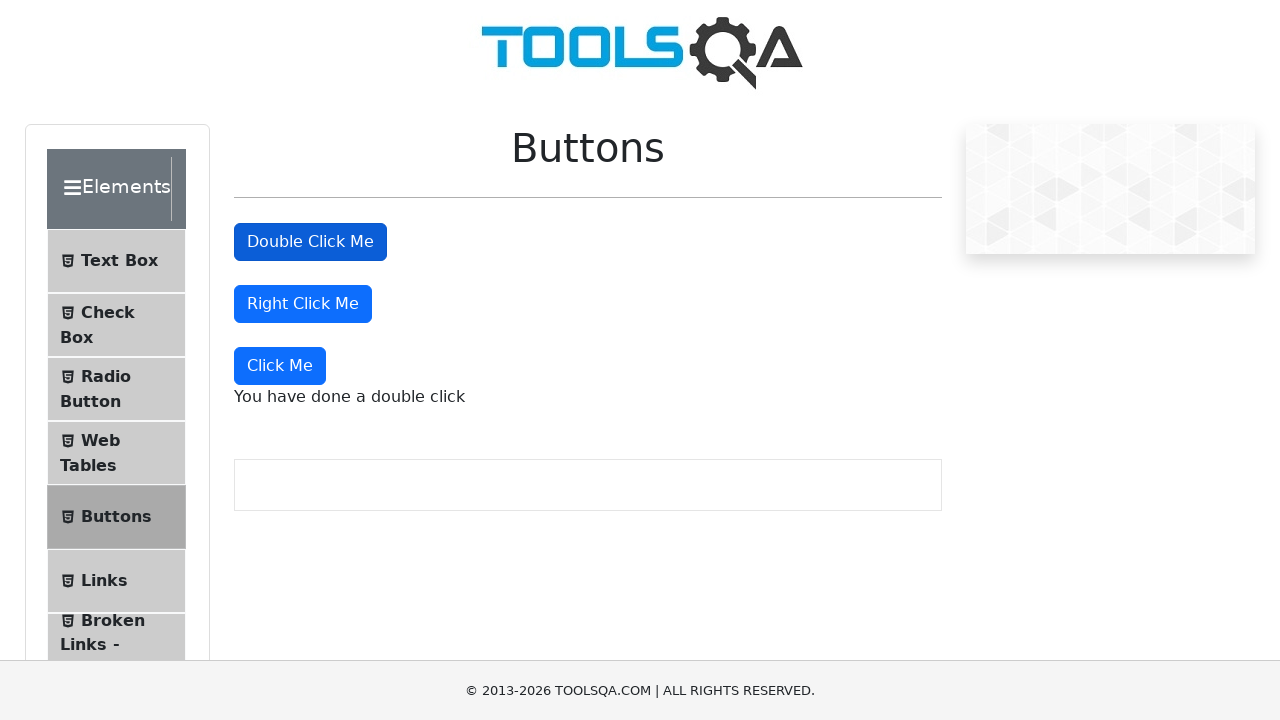